Tests mouse hover functionality by hovering over images to reveal hidden information

Starting URL: https://the-internet.herokuapp.com/hovers

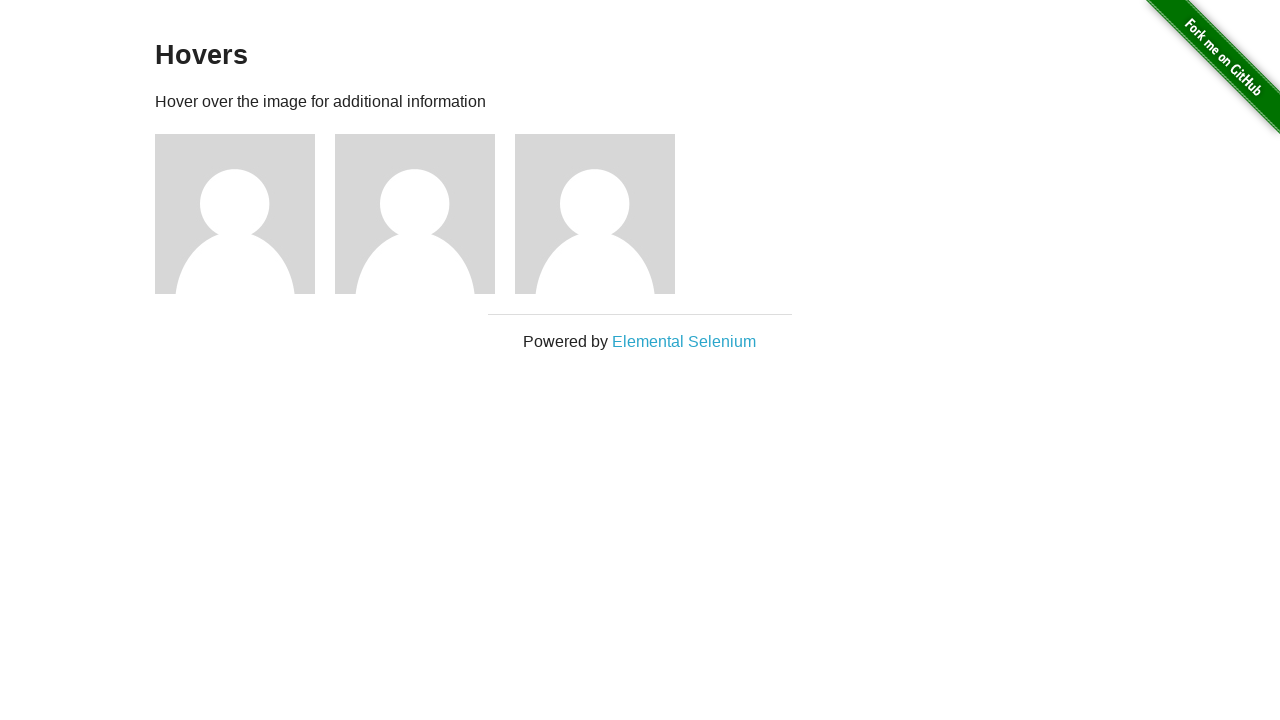

Located all figure images on the page
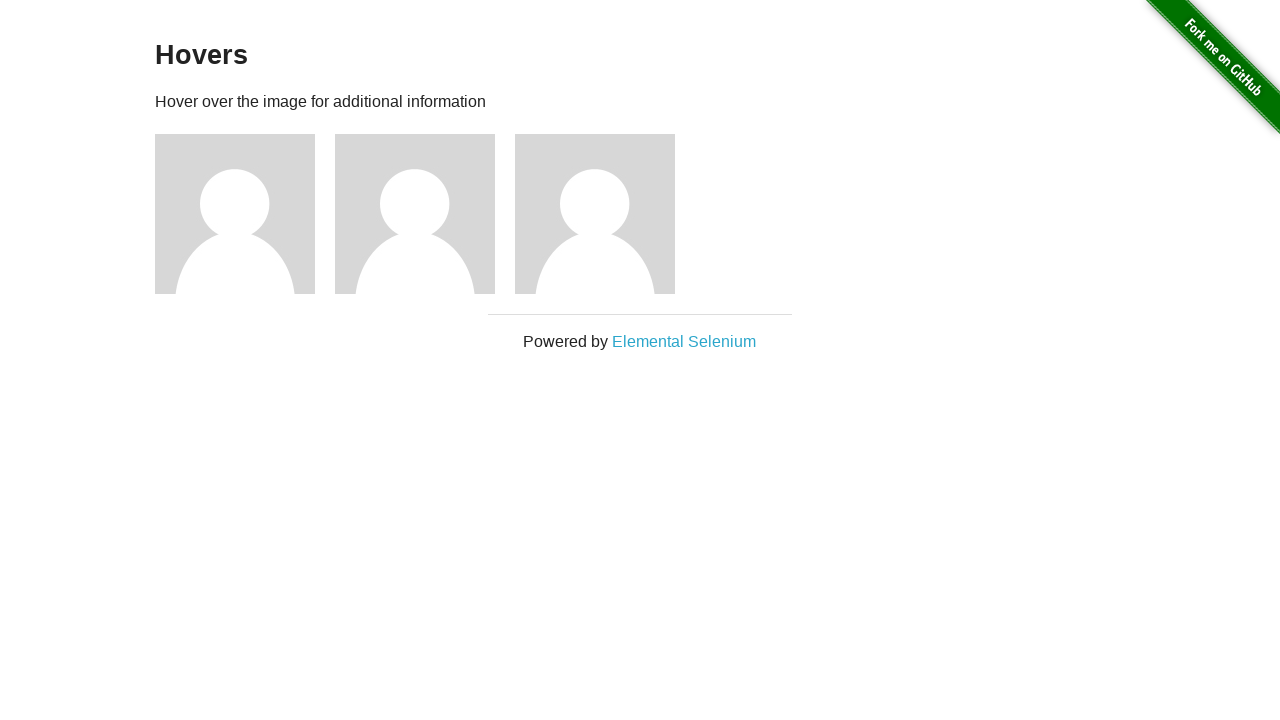

Hovered over first image to reveal hidden information at (235, 214) on div.figure img >> nth=0
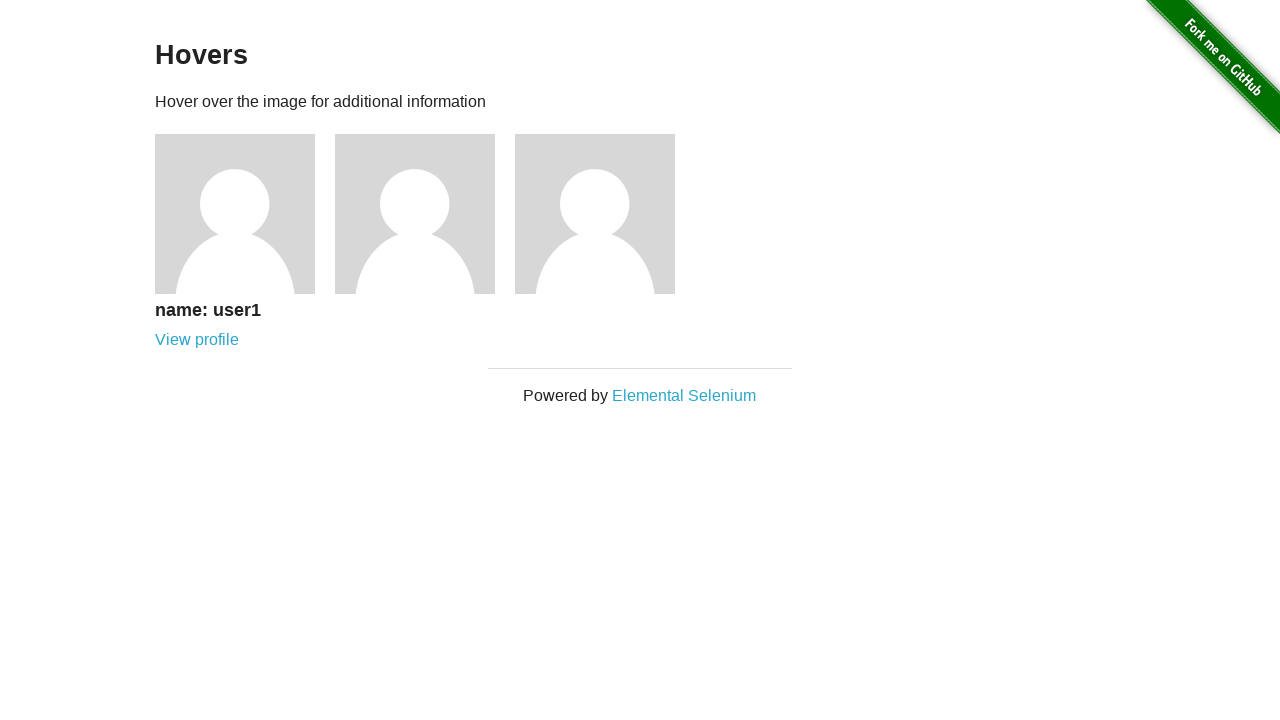

Verified user1 information appeared after hover
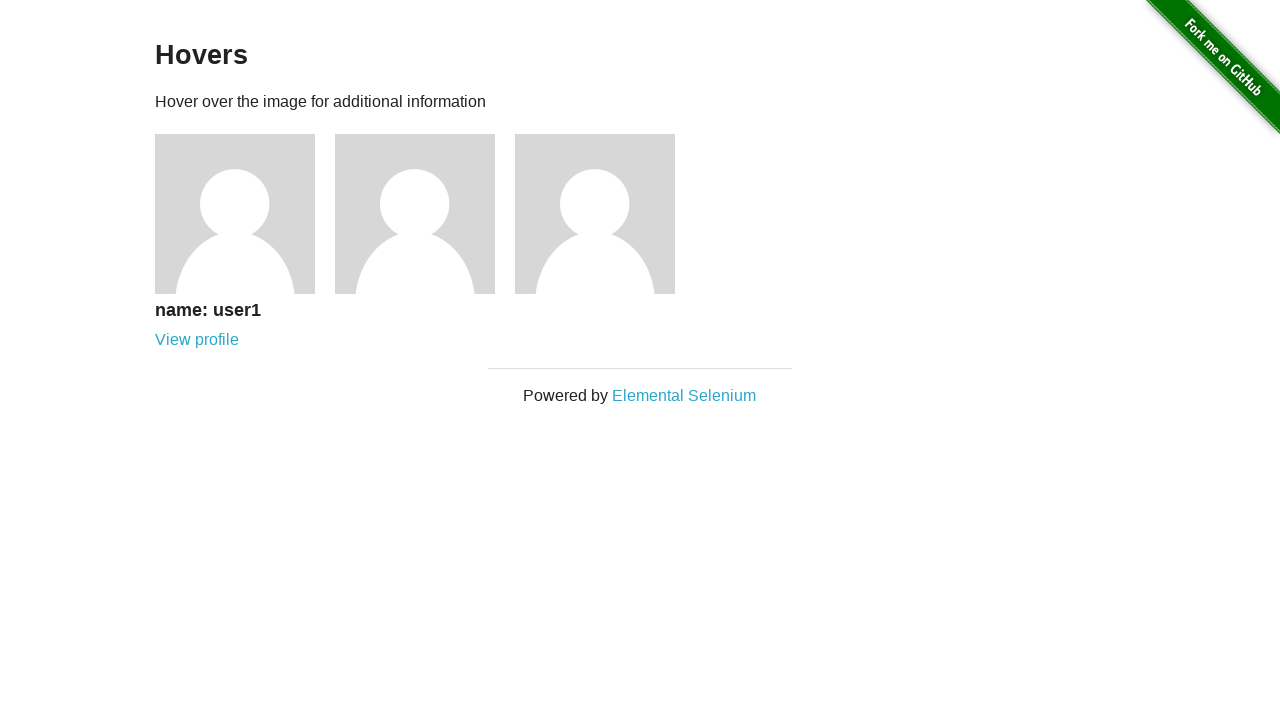

Hovered over second image to reveal hidden information at (415, 214) on div.figure img >> nth=1
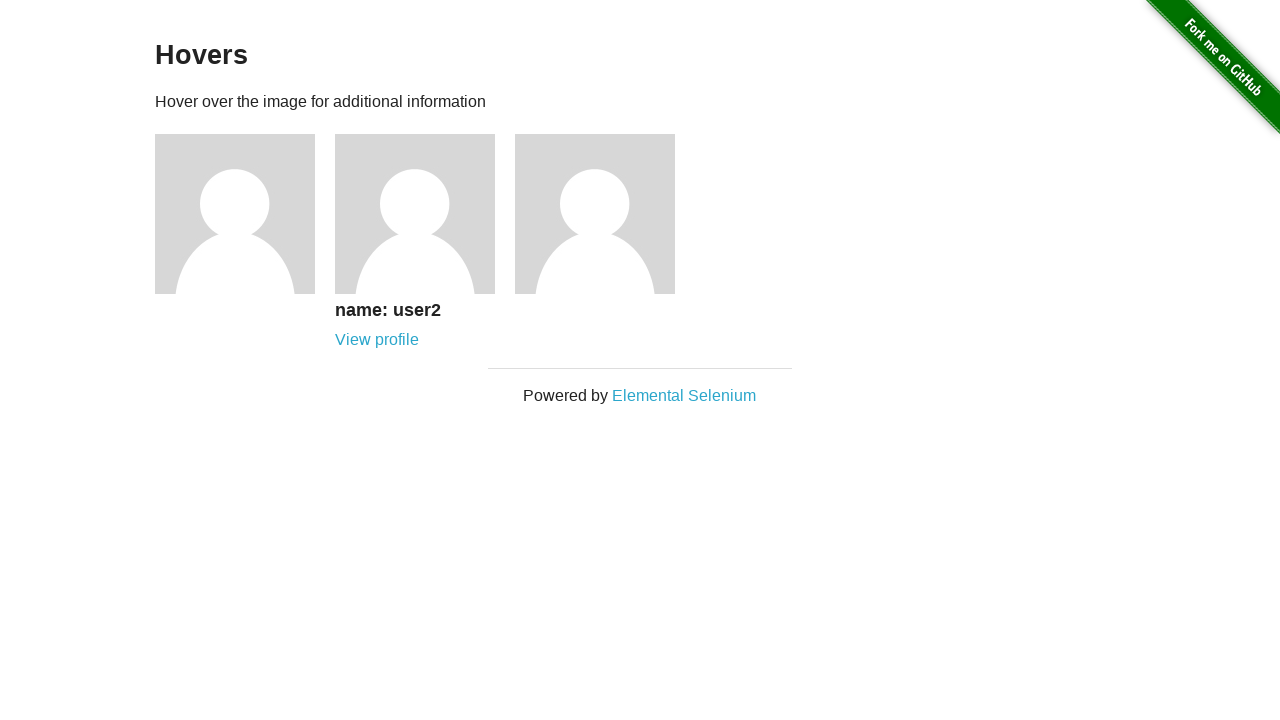

Verified user2 information appeared after hover
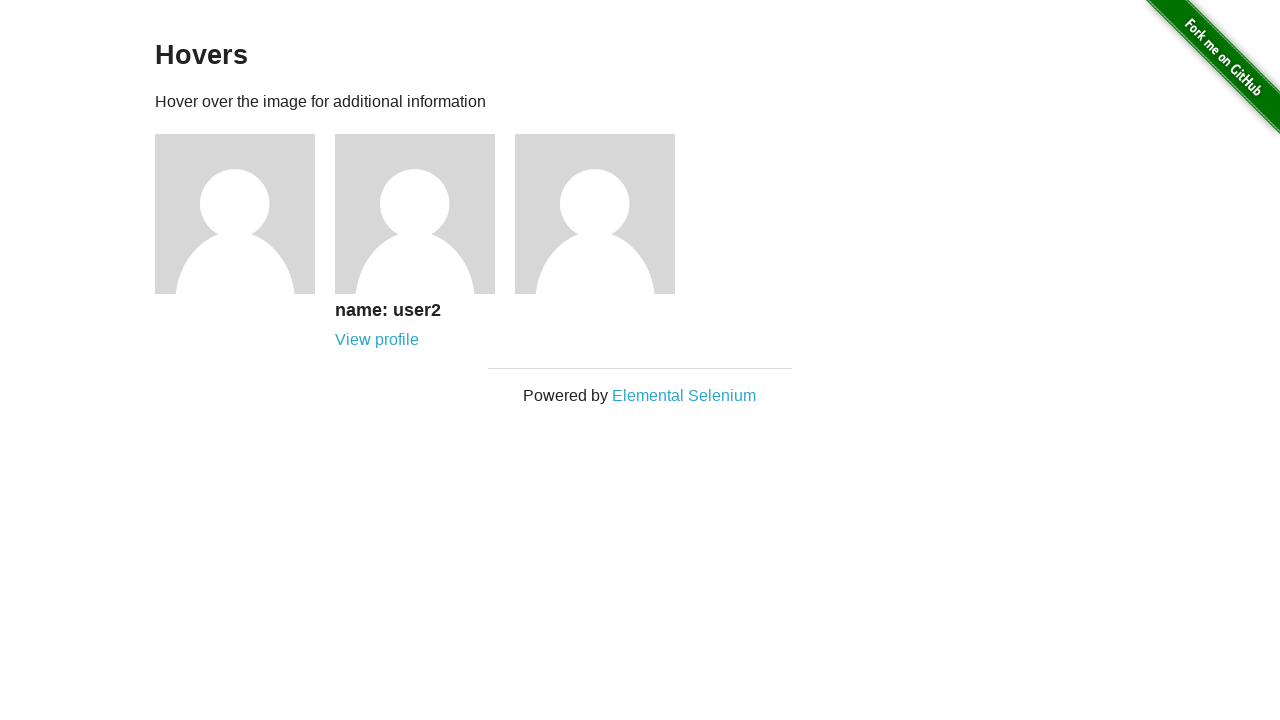

Hovered over third image to reveal hidden information at (595, 214) on div.figure img >> nth=2
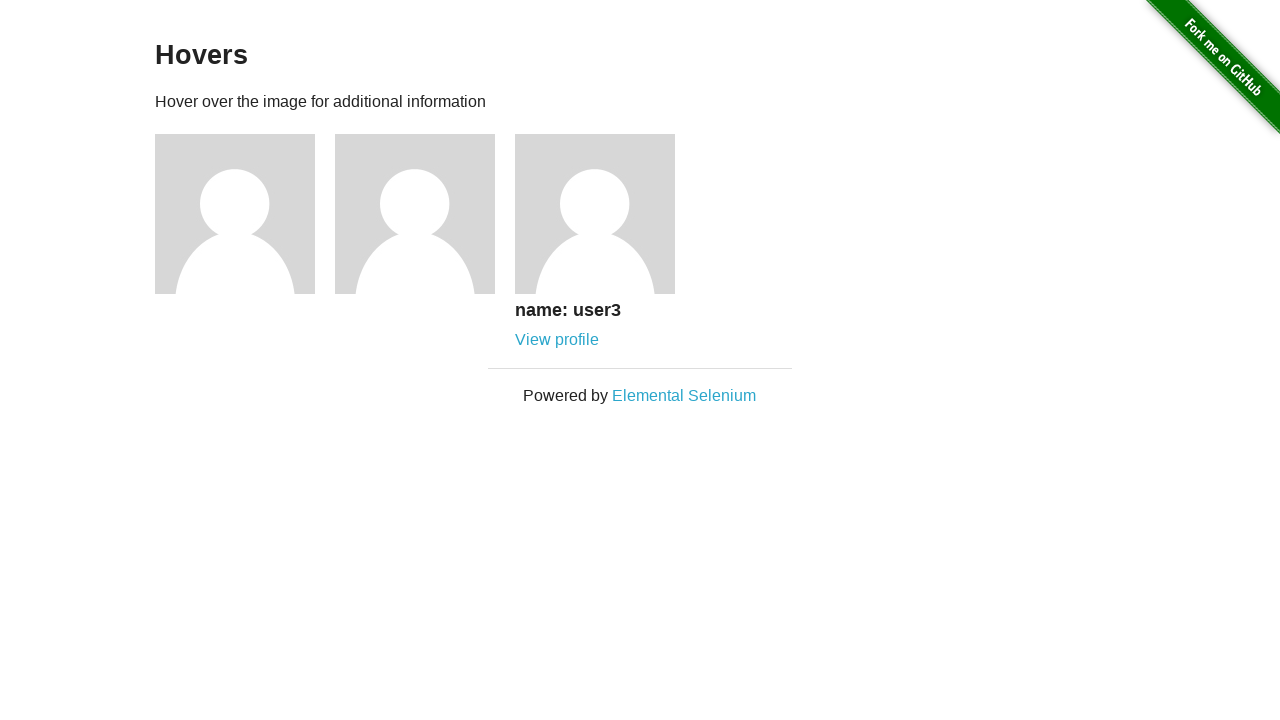

Verified user3 information appeared after hover
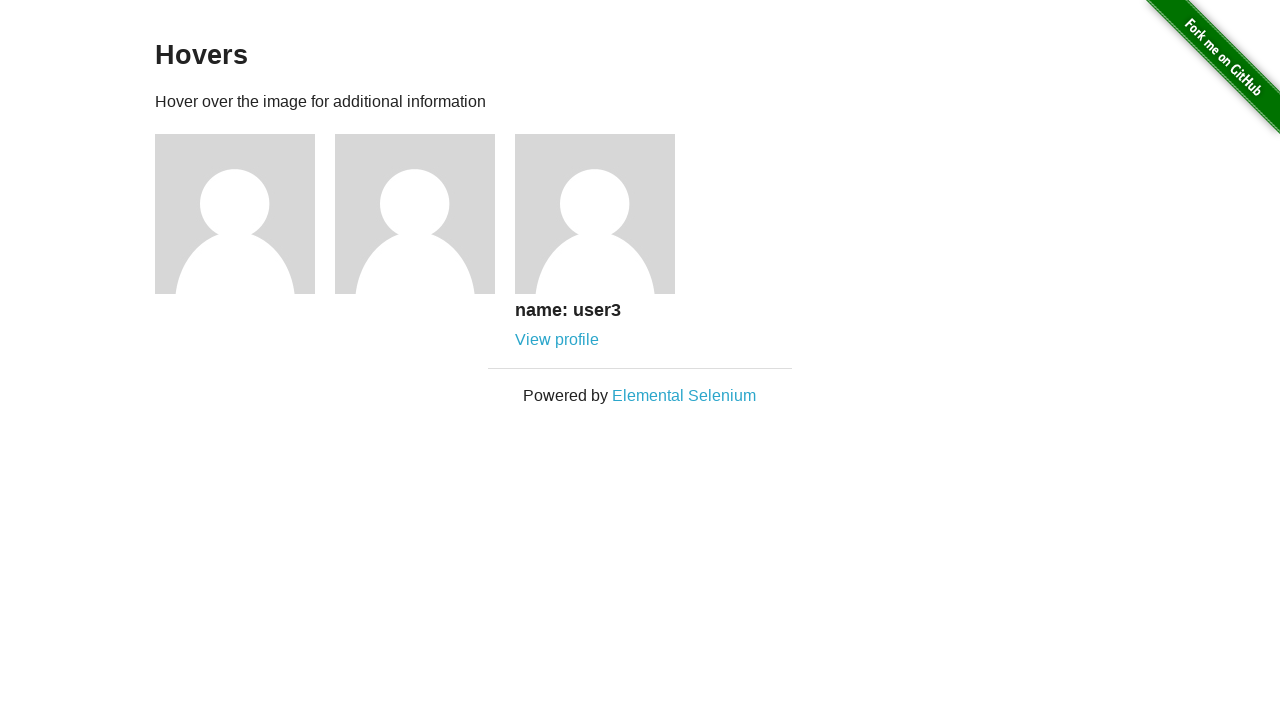

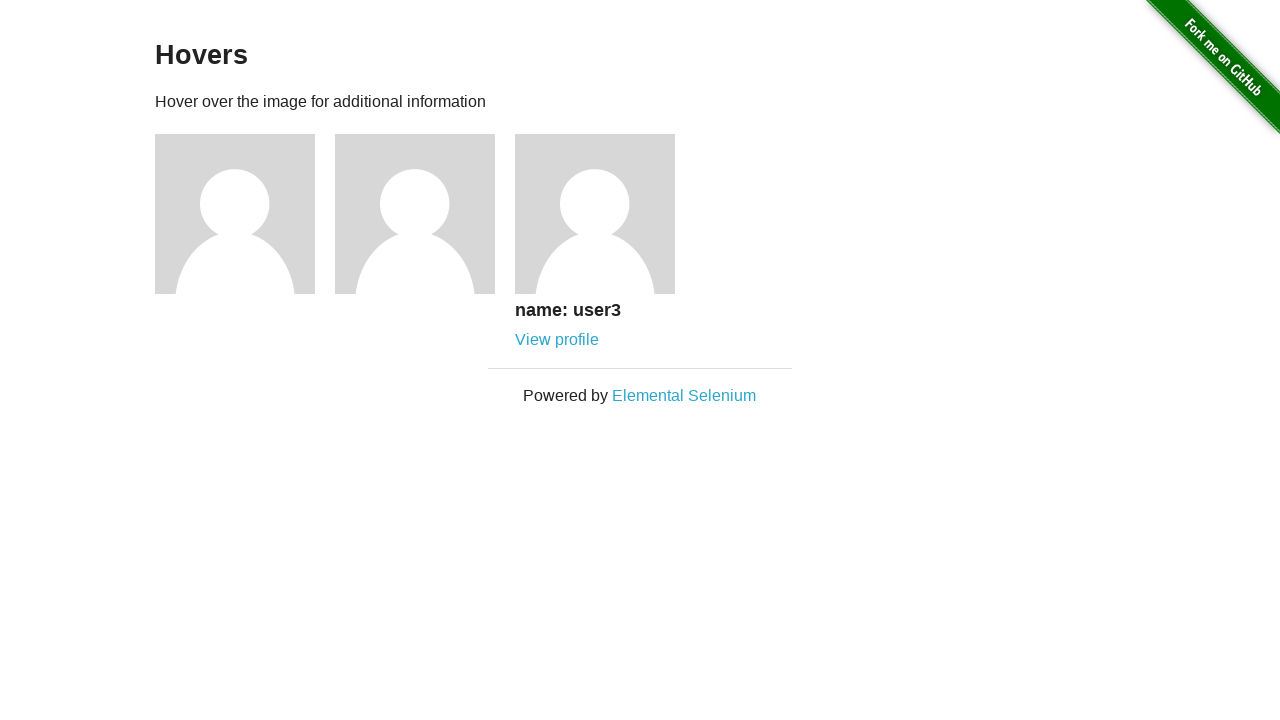